Navigates to the Demoblaze e-commerce homepage and clicks on the iPhone 6 32gb product link to view its details

Starting URL: https://demoblaze.com/index.html

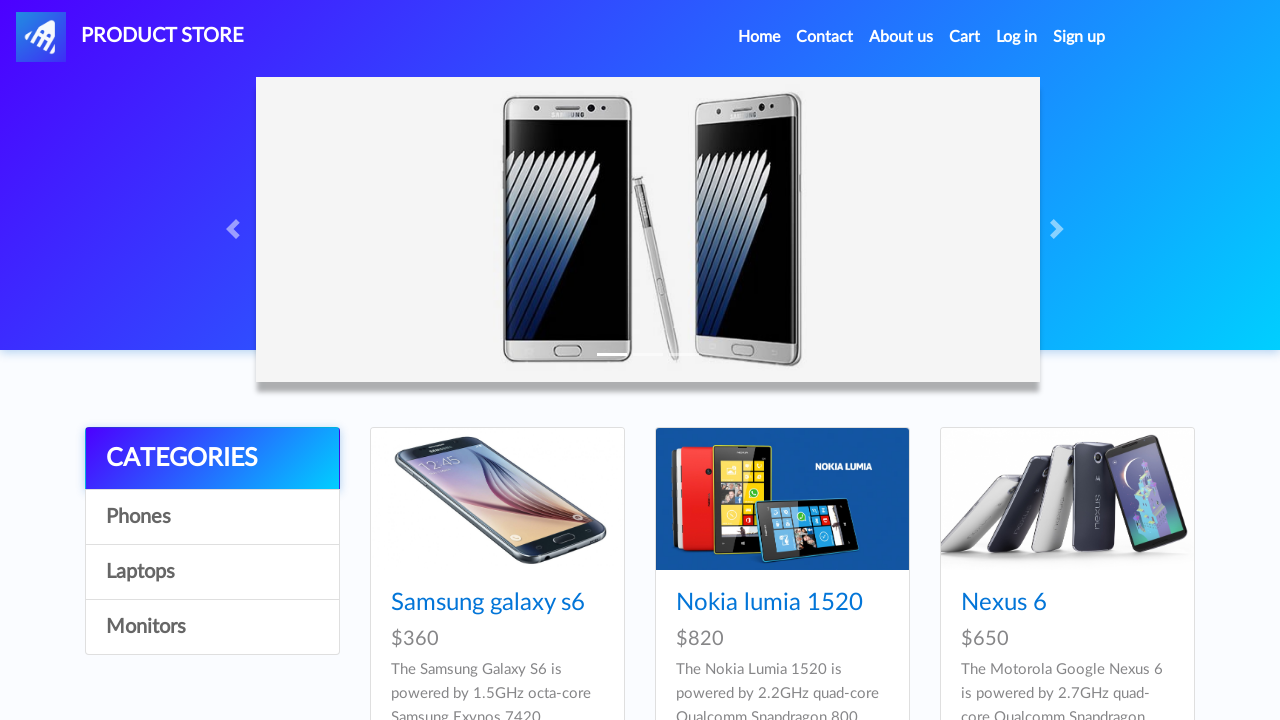

Navigated to Demoblaze homepage
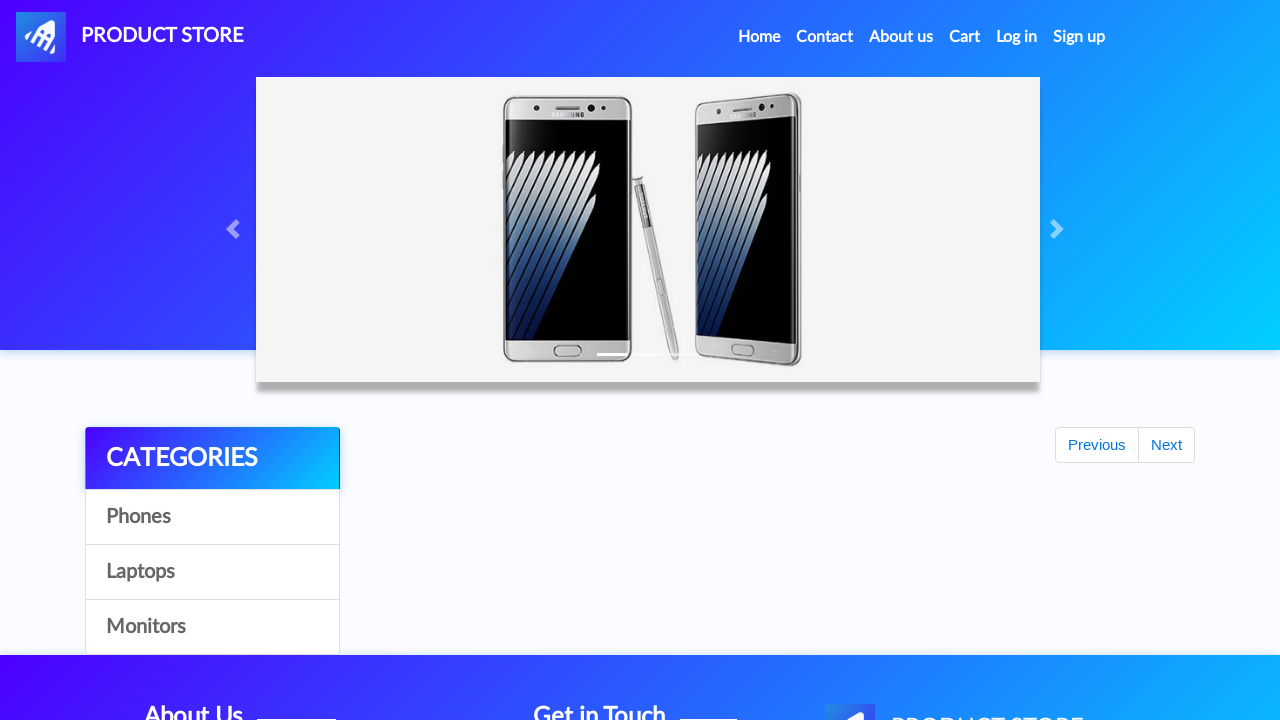

Clicked on iPhone 6 32gb product link to view details at (737, 361) on xpath=//a[text()='Iphone 6 32gb']
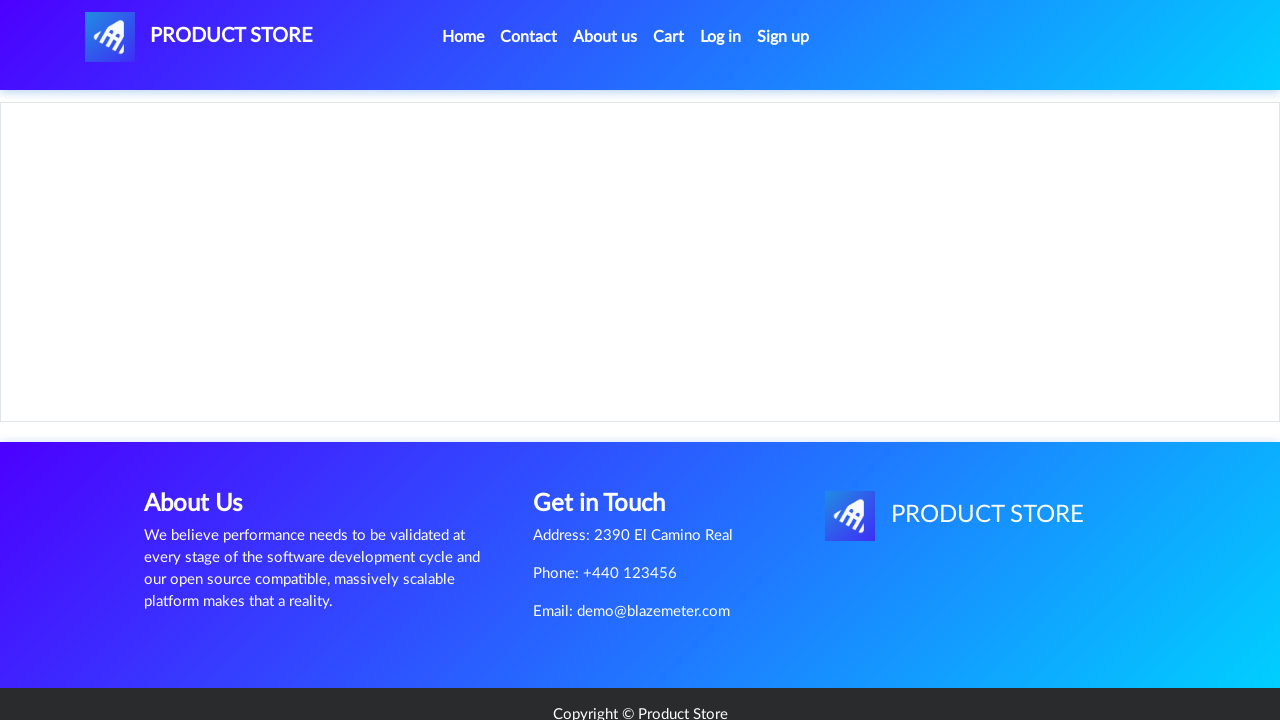

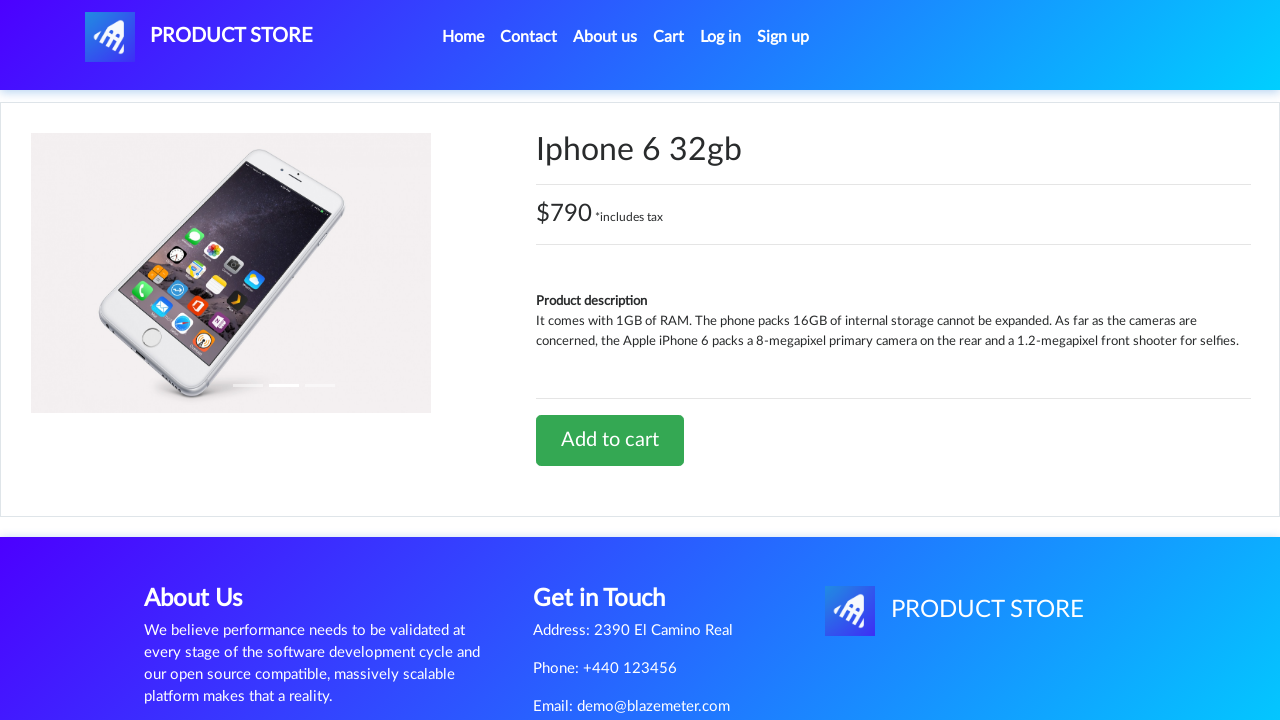